Tests JavaScript prompt alert functionality by clicking to trigger a prompt alert, entering text into it, accepting the alert, and verifying the displayed result message.

Starting URL: https://demo.automationtesting.in/Alerts.html

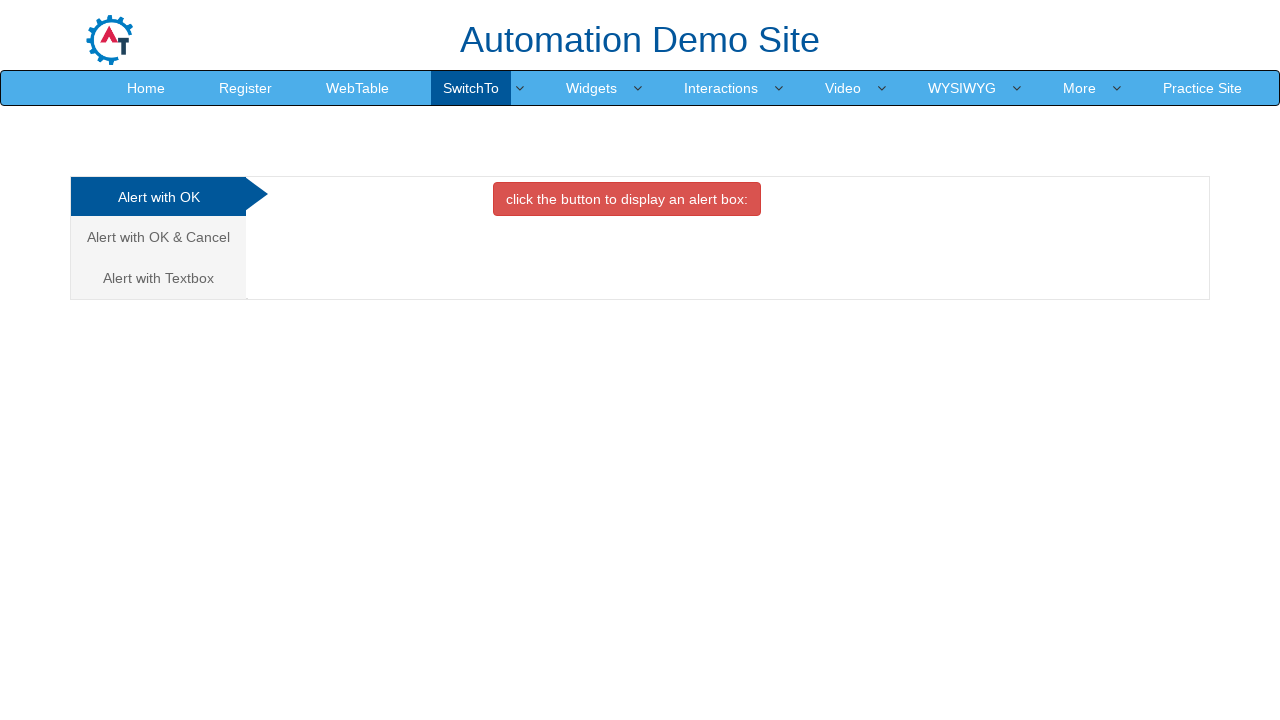

Clicked on the third tab (Alert with Text Box) at (158, 278) on xpath=/html/body/div[1]/div/div/div/div[1]/ul/li[3]/a
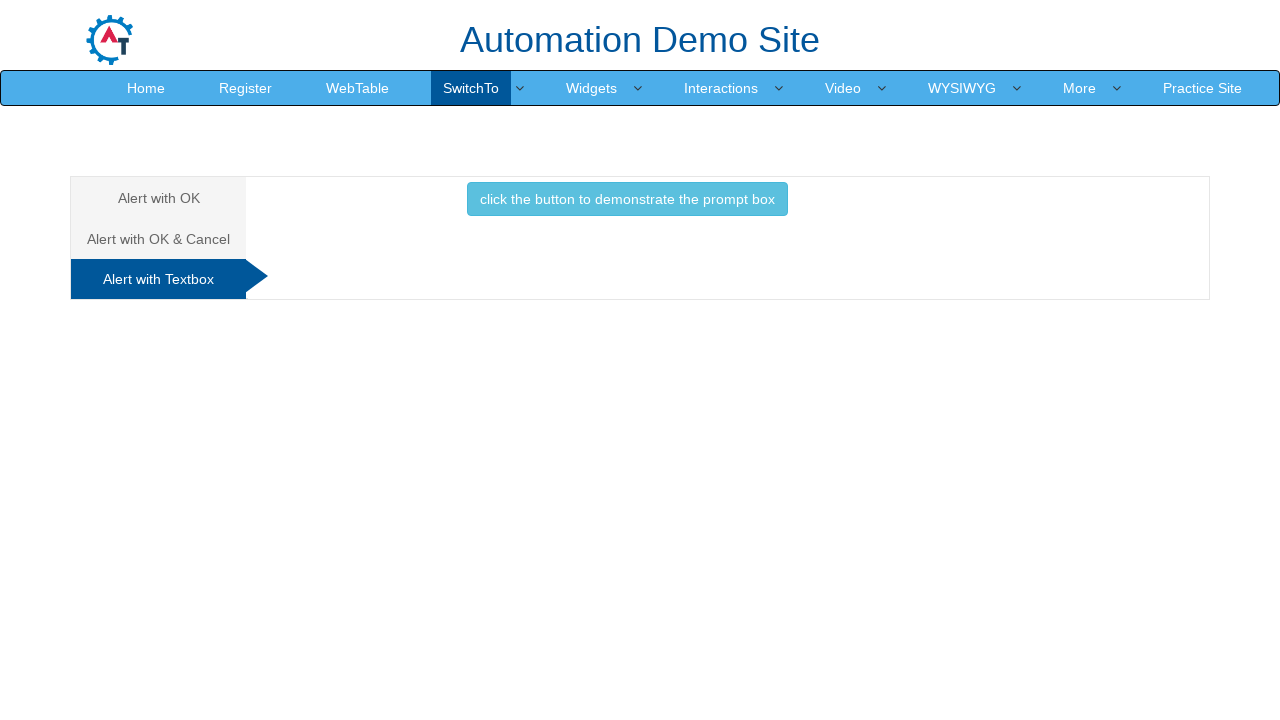

Clicked the button to trigger the prompt alert at (627, 199) on xpath=/html/body/div[1]/div/div/div/div[2]/div[3]/button
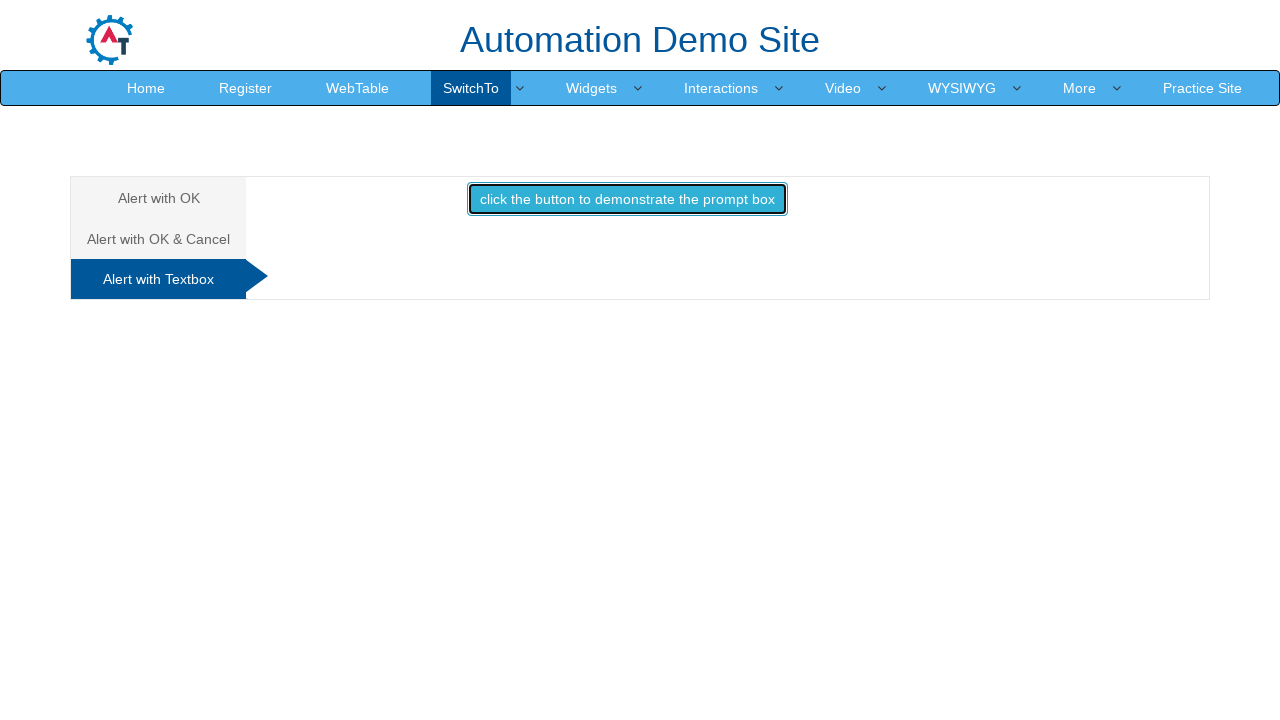

Set up dialog handler to accept prompt with text 'Amulya'
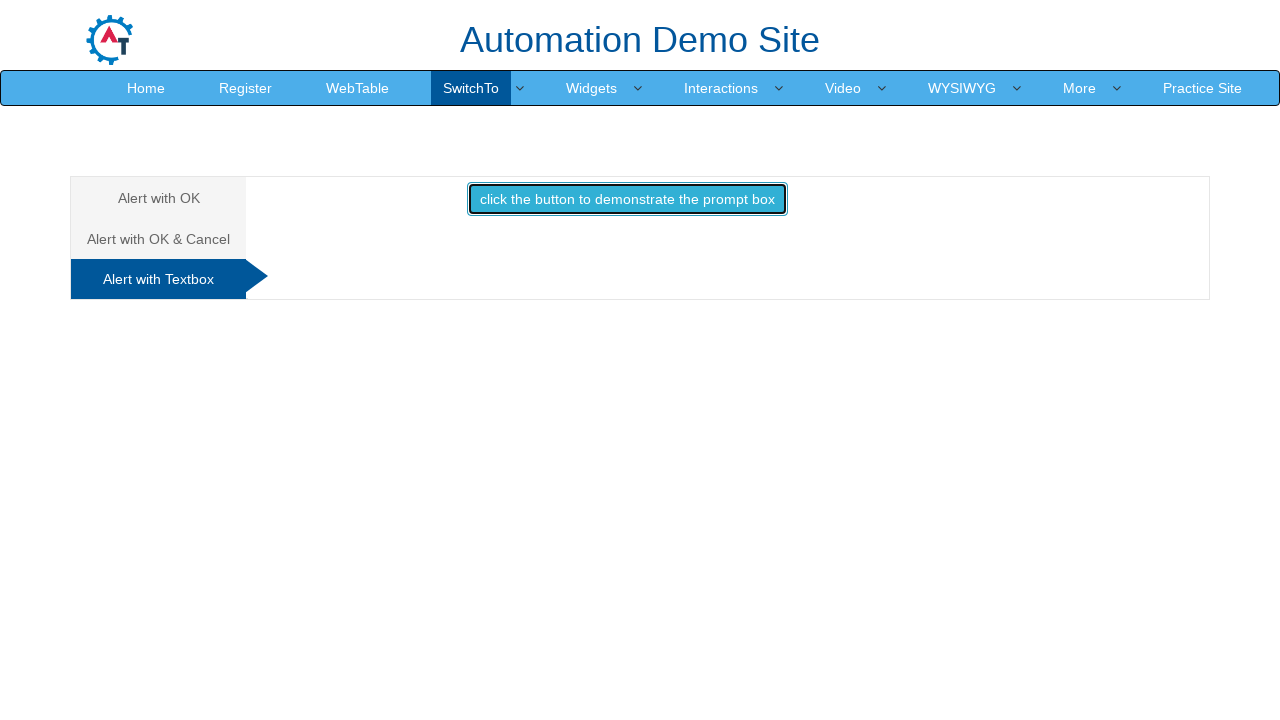

Re-clicked button to trigger prompt alert with handler ready at (627, 199) on xpath=/html/body/div[1]/div/div/div/div[2]/div[3]/button
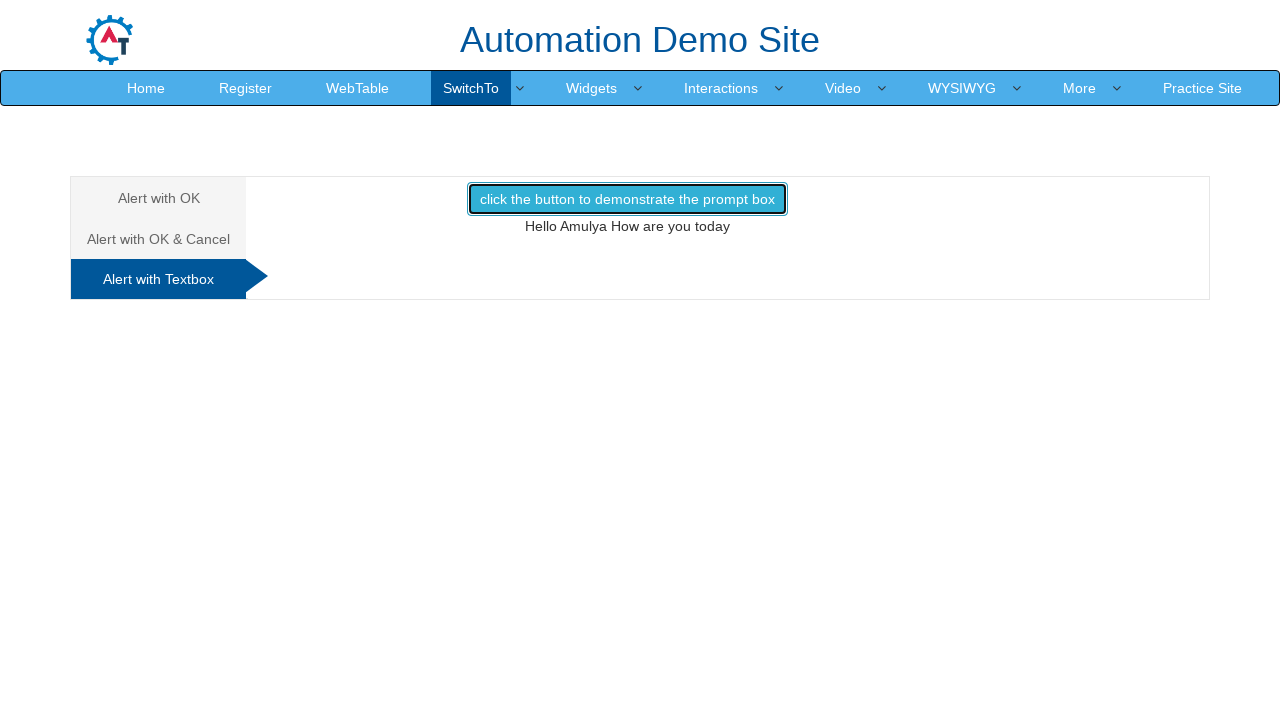

Waited for result text element to appear
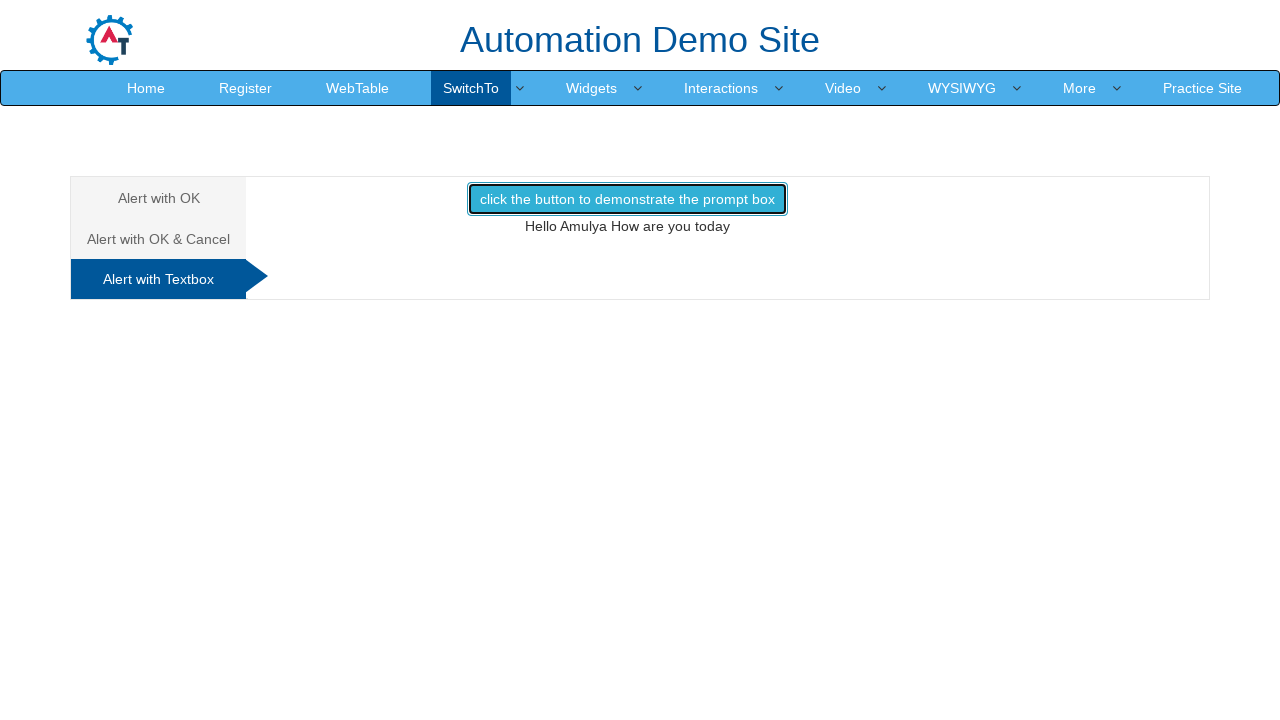

Retrieved result text: 'Hello Amulya How are you today'
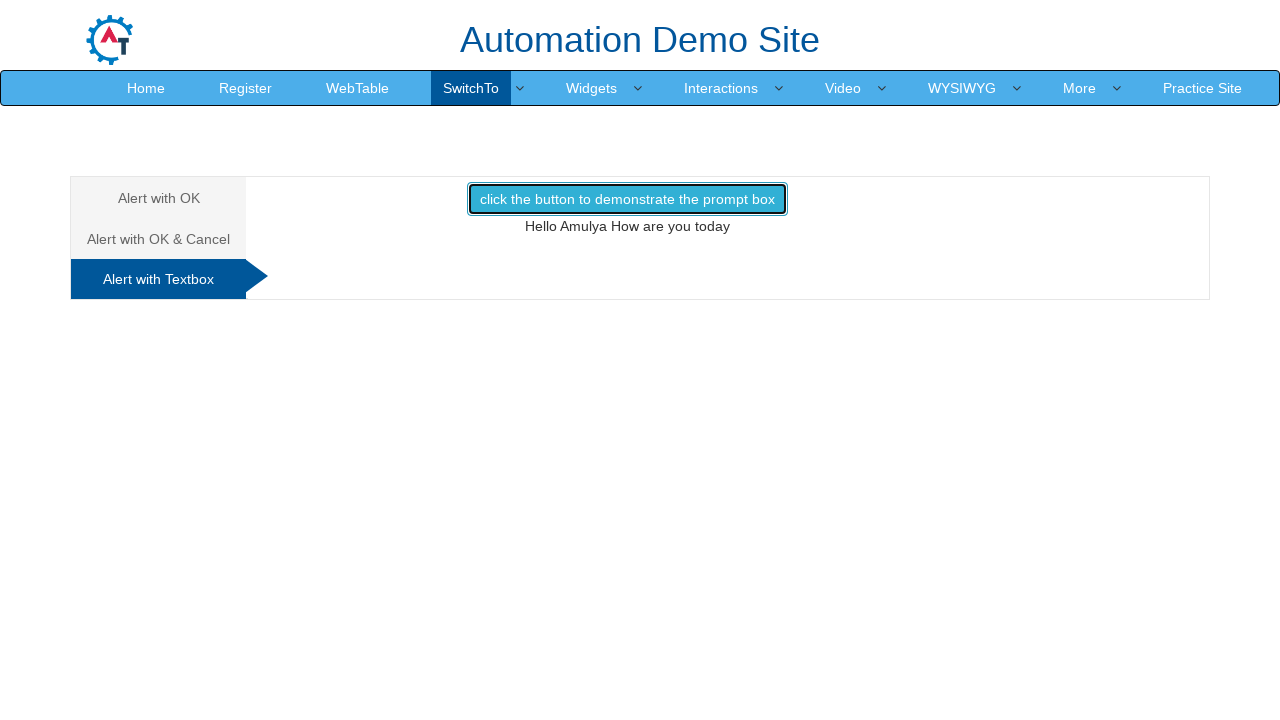

Verified result text matches expected message 'Hello Amulya How are you today'
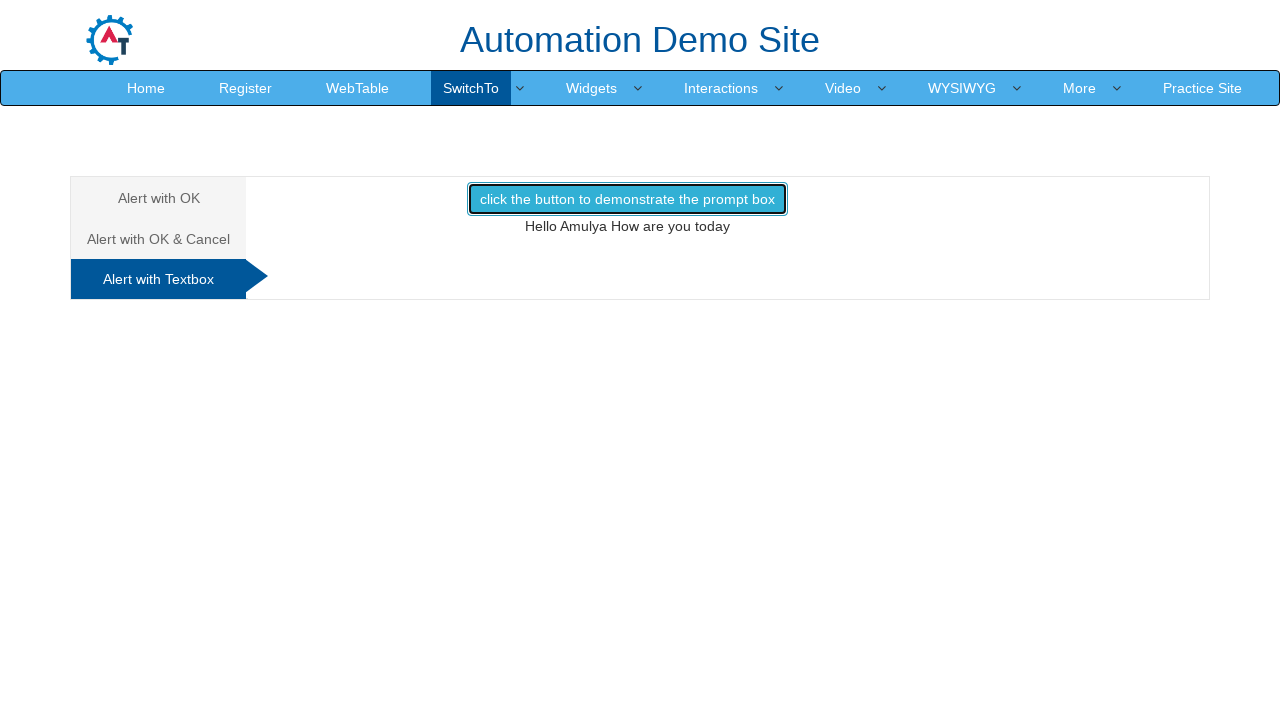

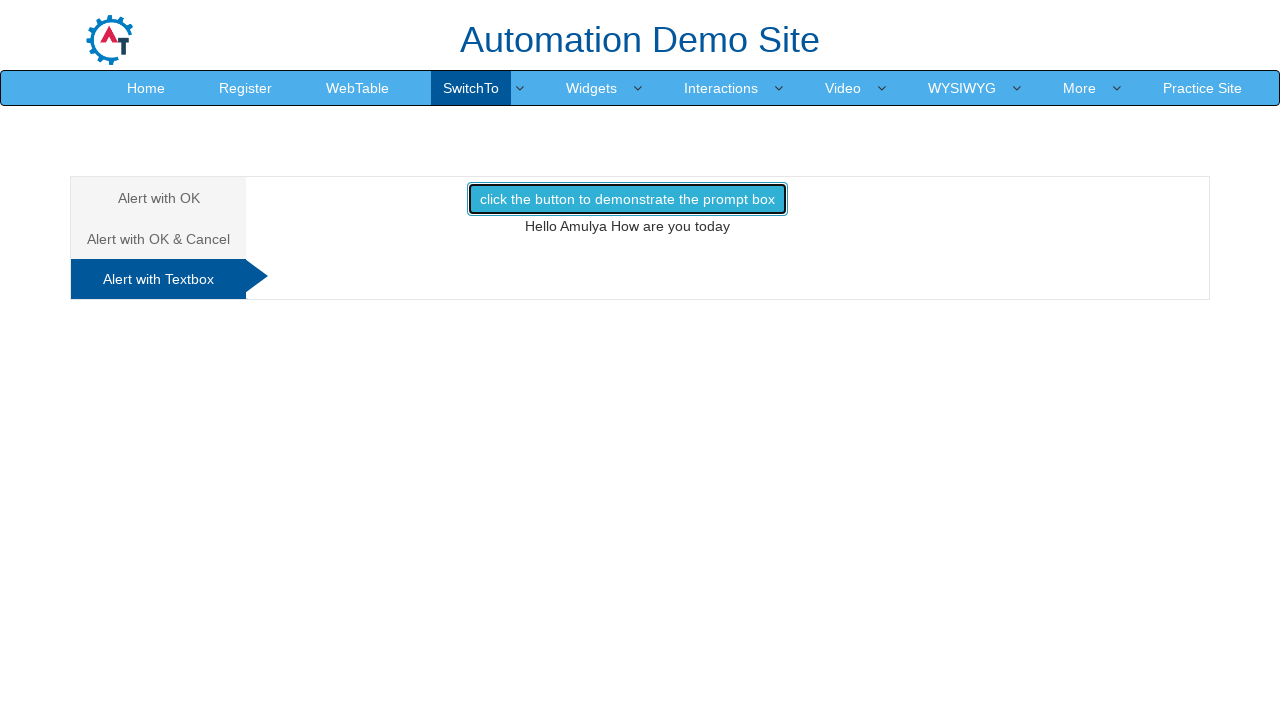